Tests dynamic loading functionality by clicking on Example 2, starting the loading process, and waiting for the "Hello World!" text to appear

Starting URL: https://the-internet.herokuapp.com/dynamic_loading

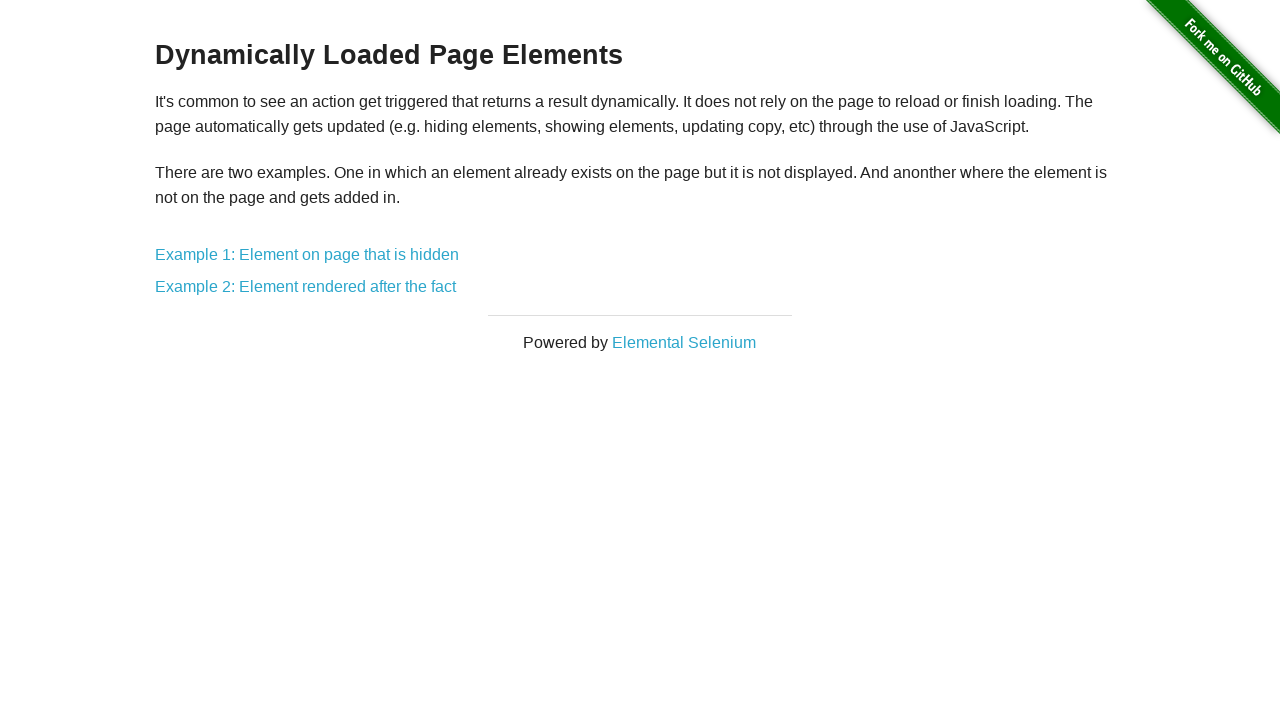

Clicked on Example 2: Element rendered after the fact link at (306, 287) on text='Example 2: Element rendered after the fact'
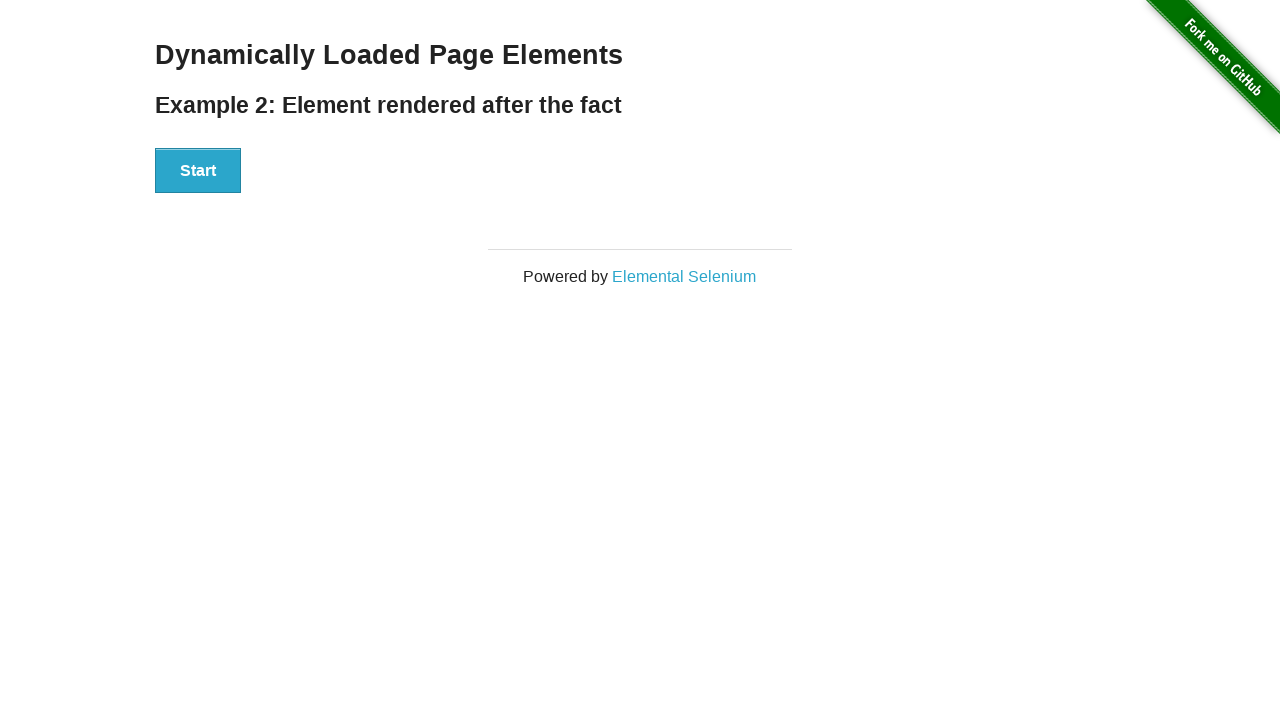

Clicked the Start button to begin loading process at (198, 171) on [id=start] button
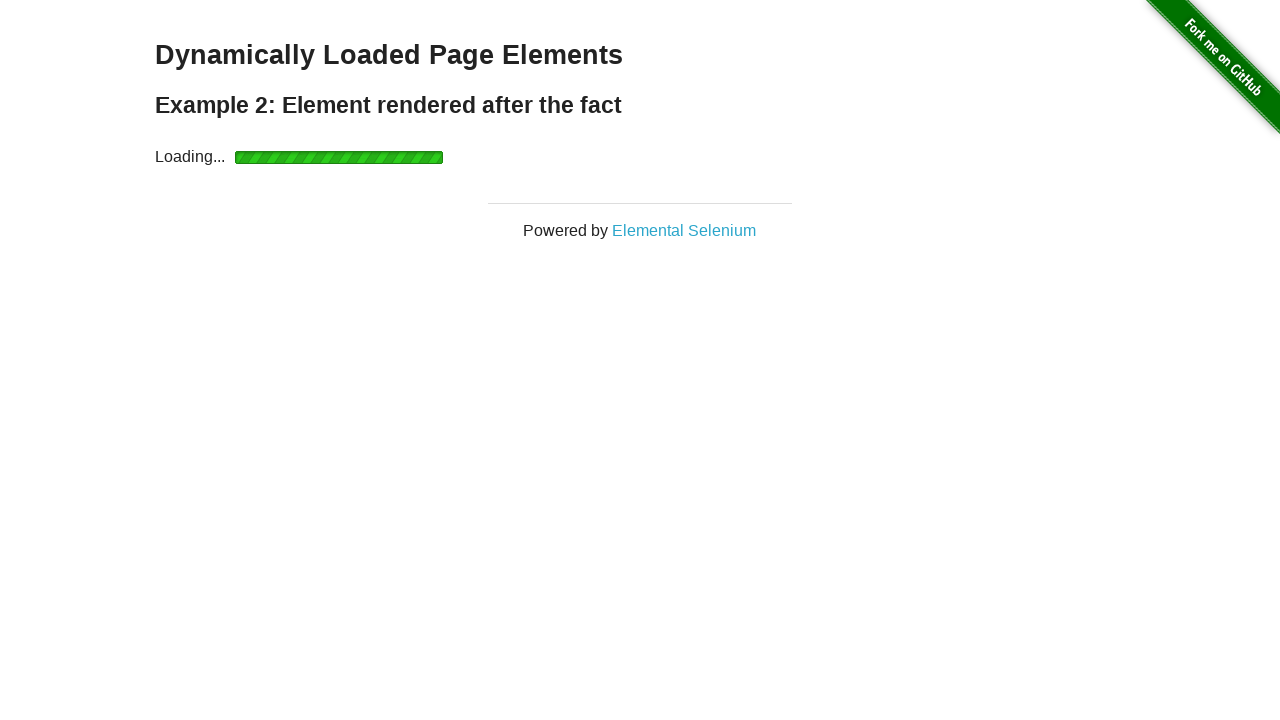

Waited for 'Hello World!' text to appear
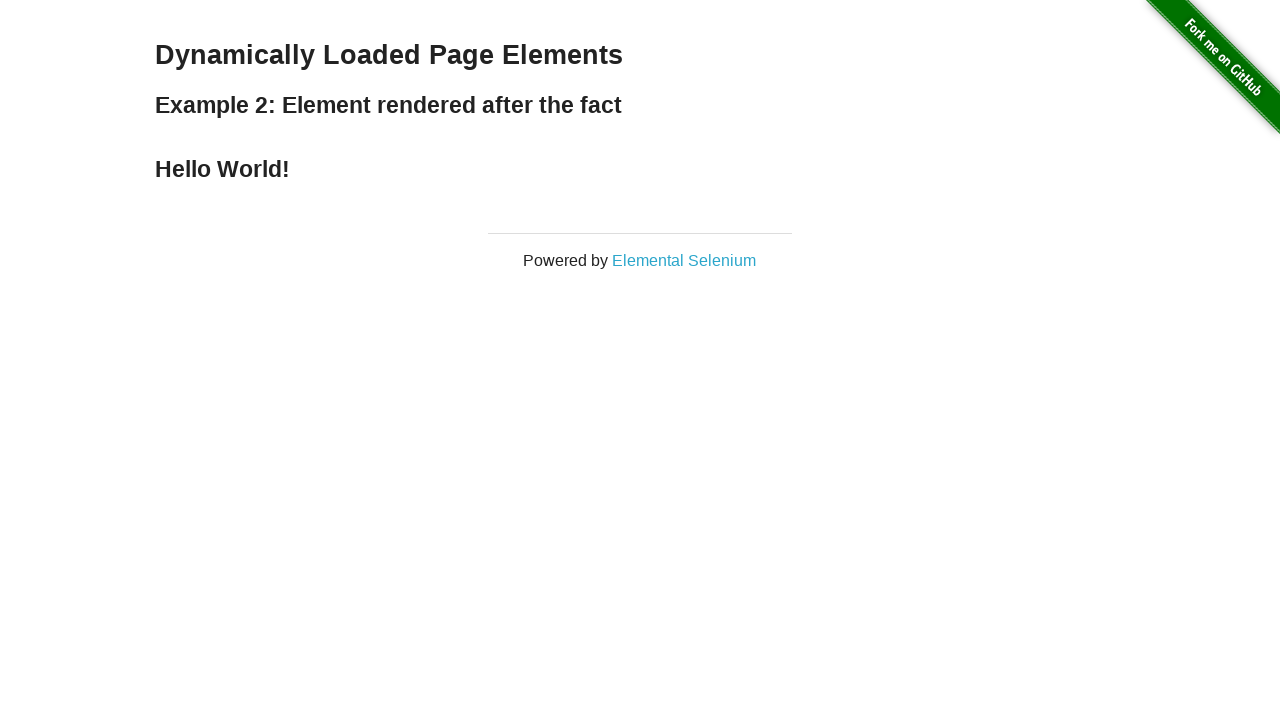

Retrieved 'Hello World!' text content for verification
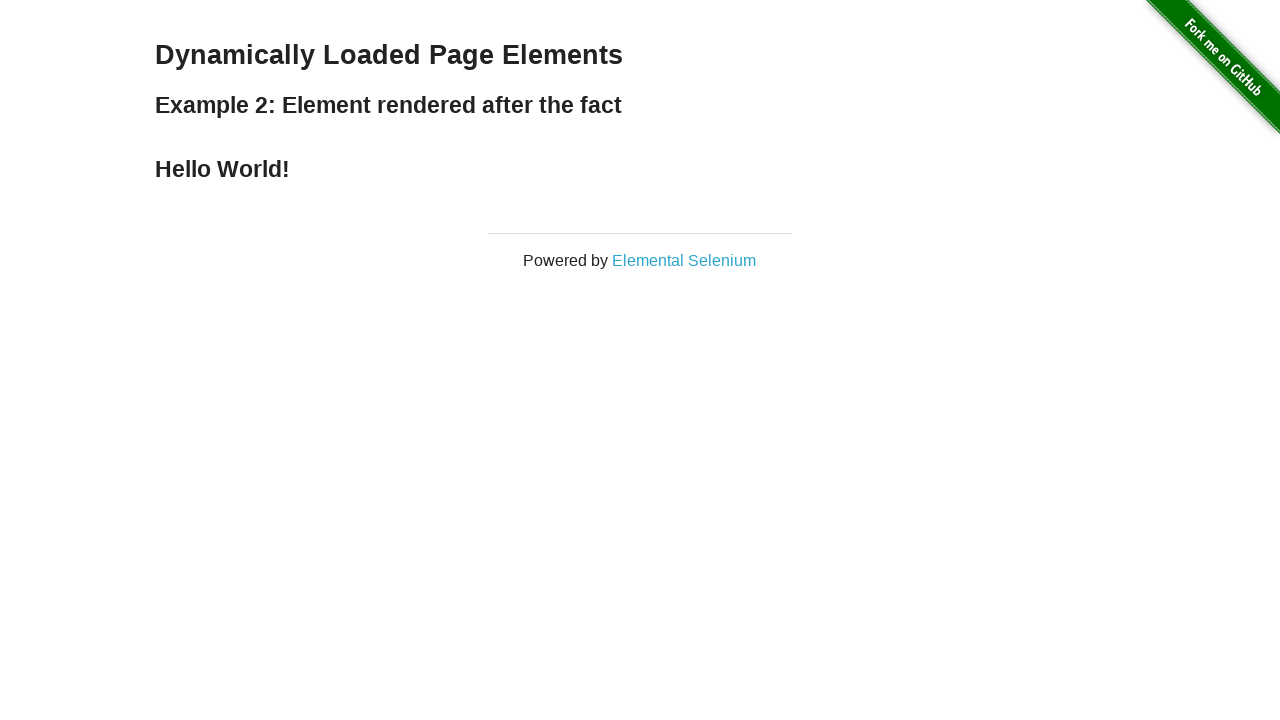

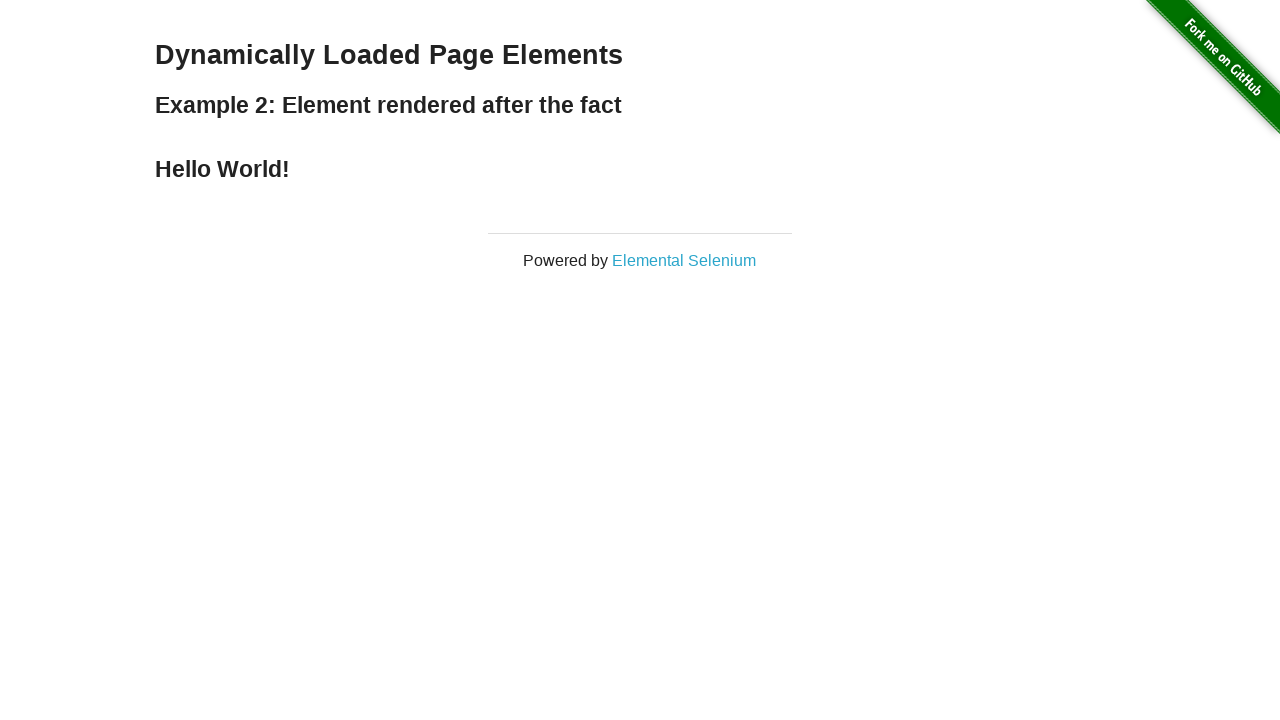